Tests the main page by verifying the welcome heading text and clicking on the GitHub fork image

Starting URL: http://the-internet.herokuapp.com/

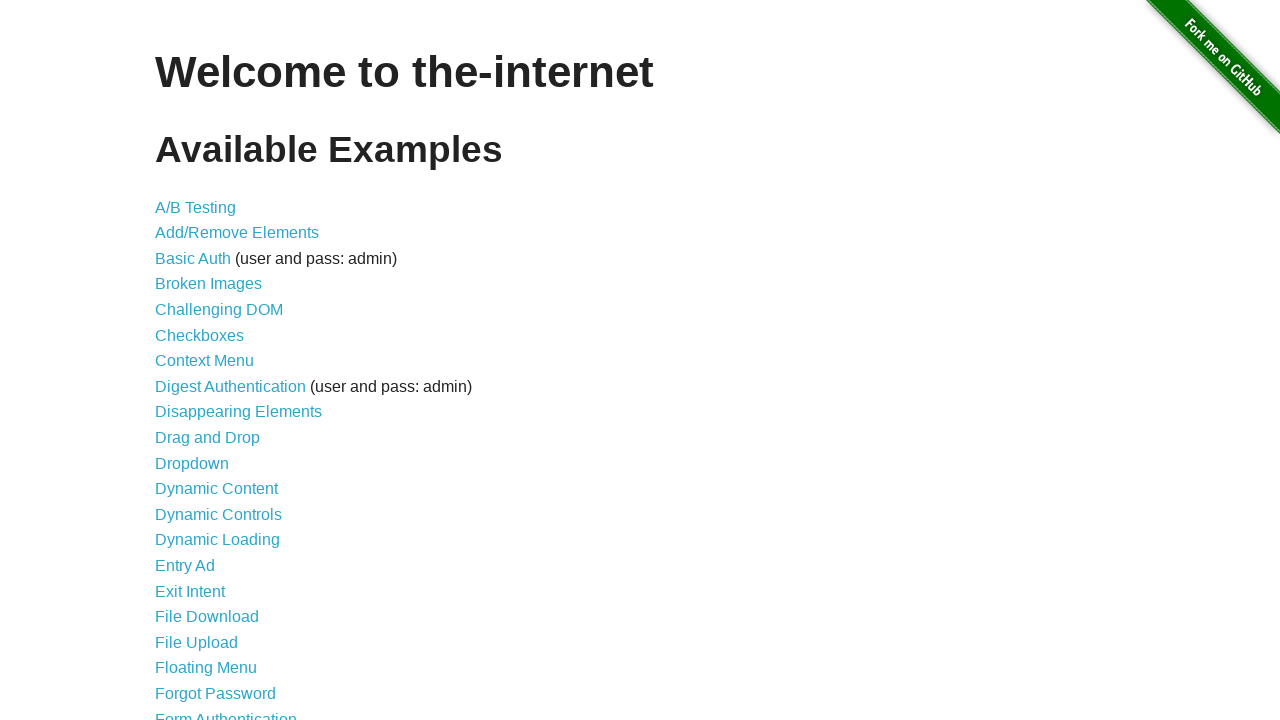

Located the main heading element
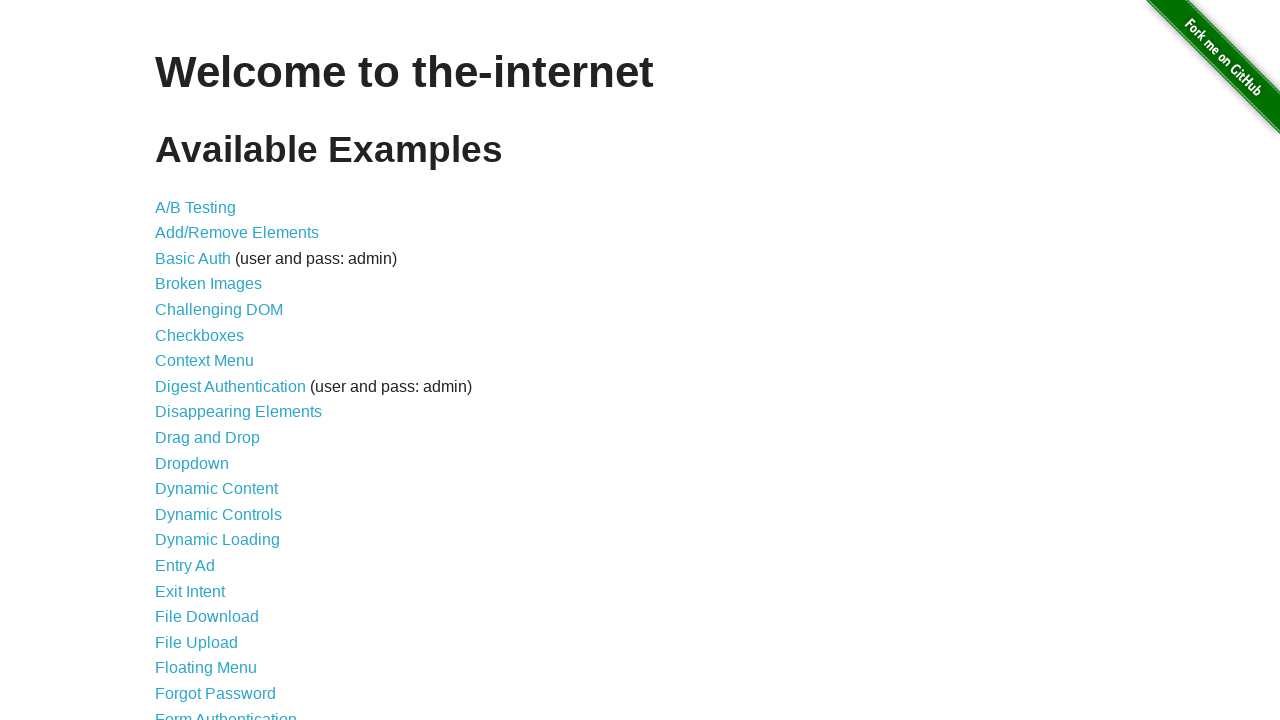

Verified welcome heading text is 'Welcome to the-internet'
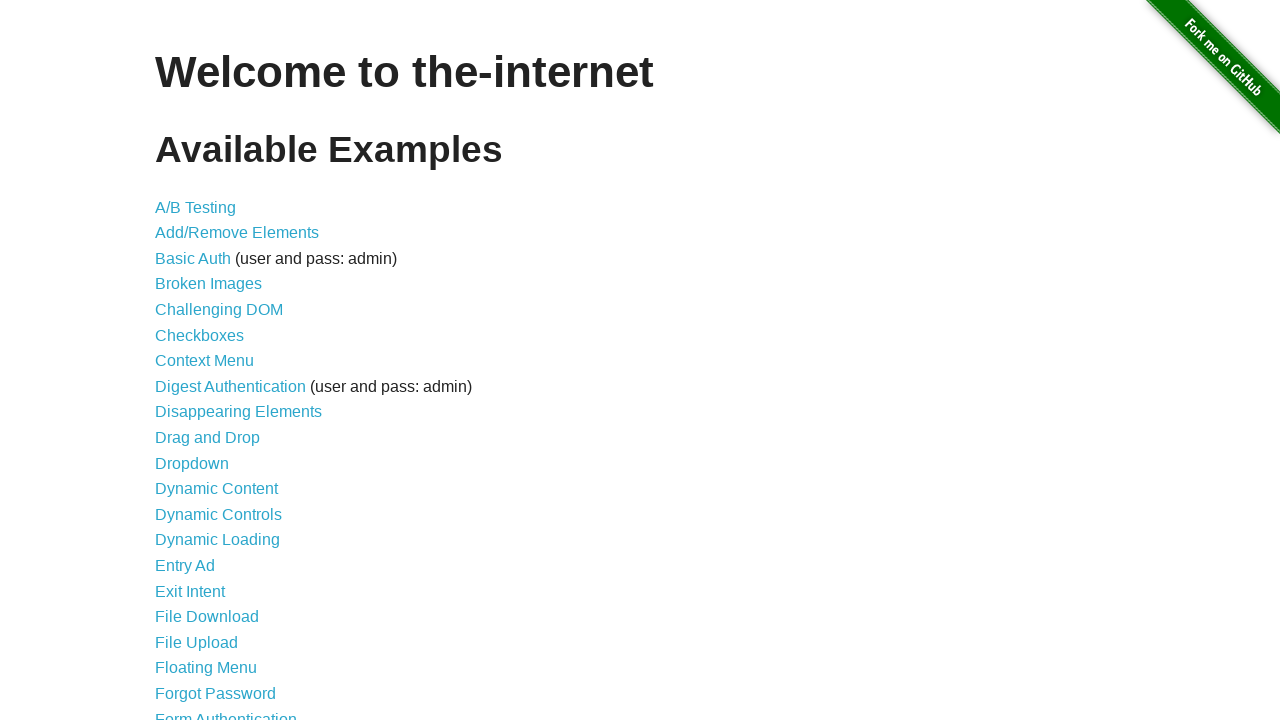

Clicked on the GitHub fork image at (1206, 74) on img[alt='Fork me on GitHub']
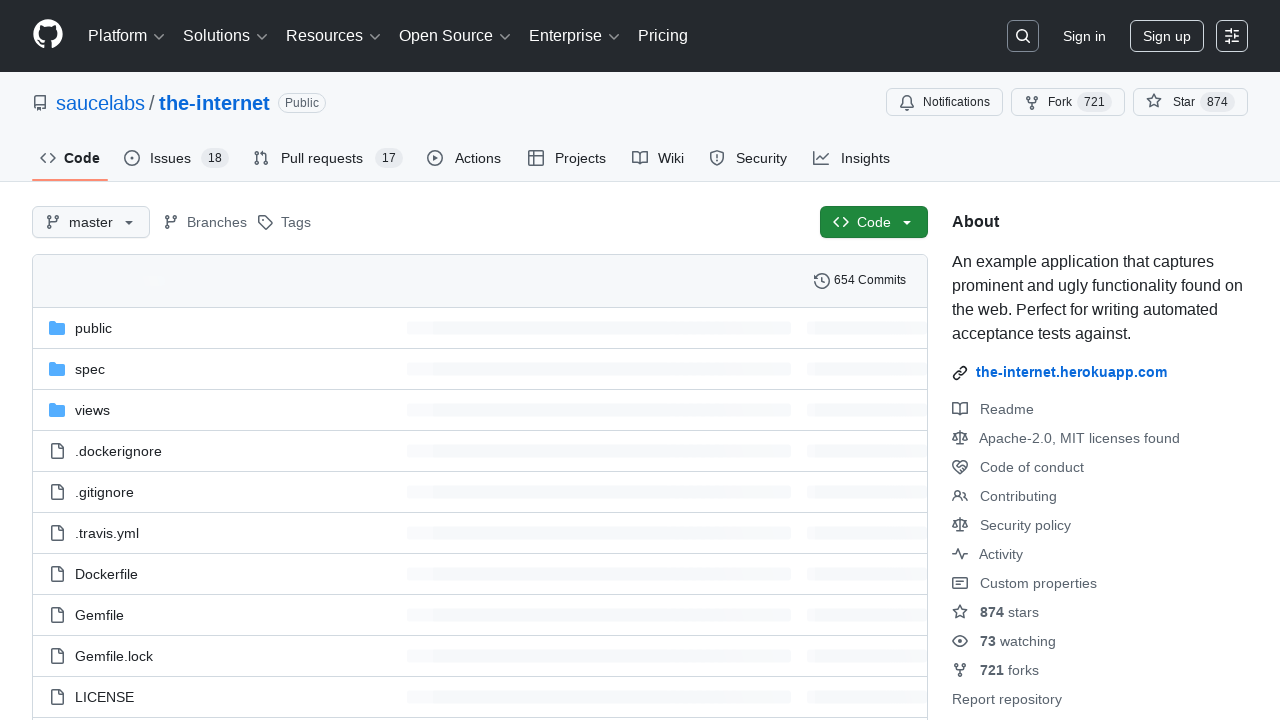

Waited for page navigation to complete (networkidle)
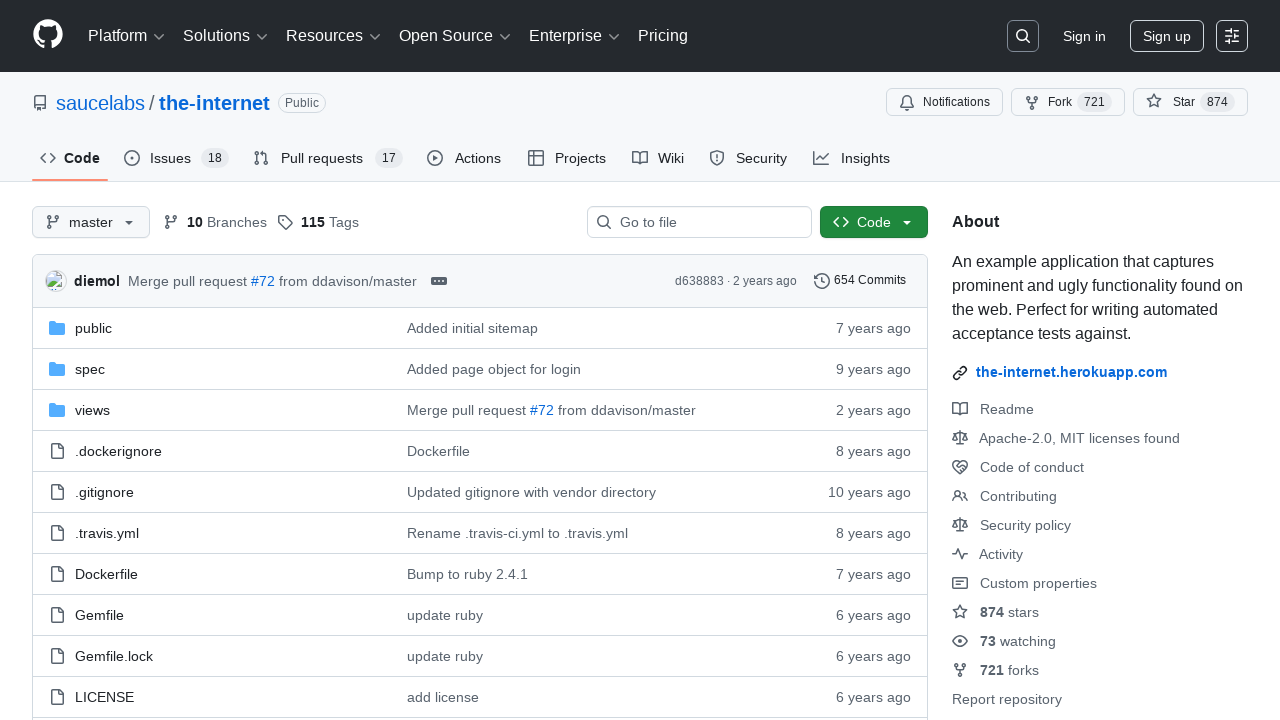

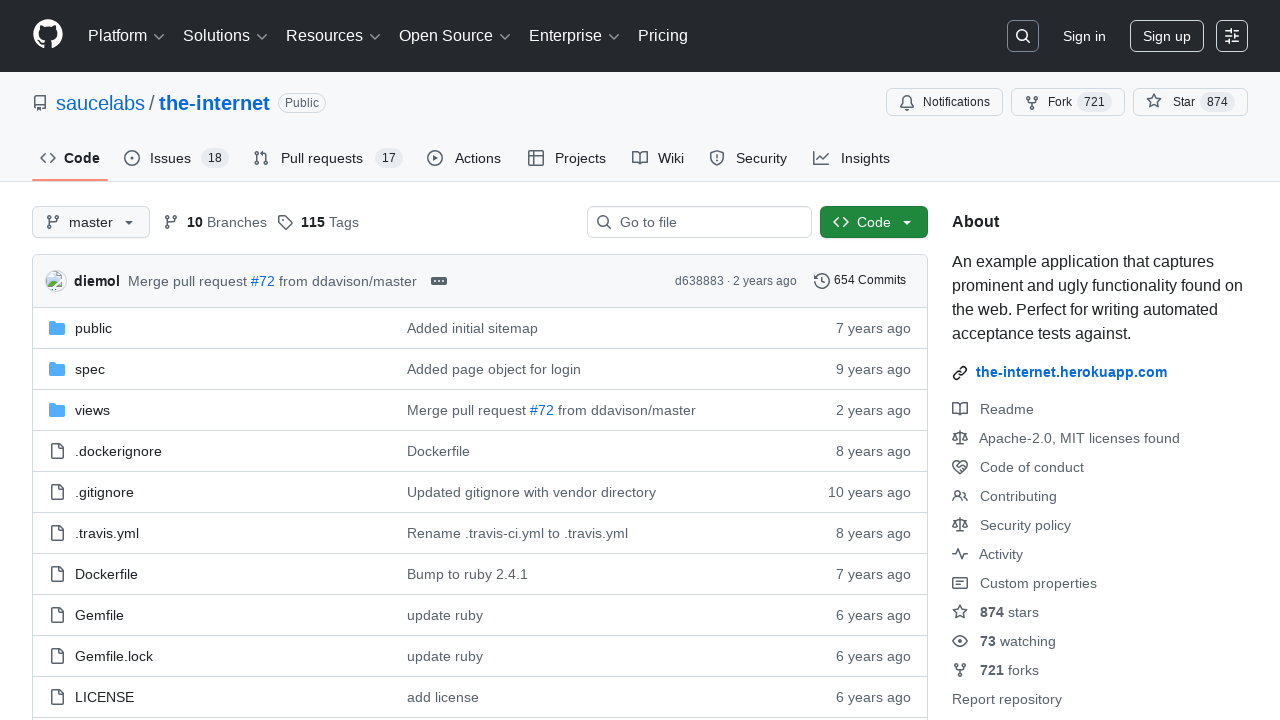